Tests right-click functionality on a link element

Starting URL: https://testautomationpractice.blogspot.com/

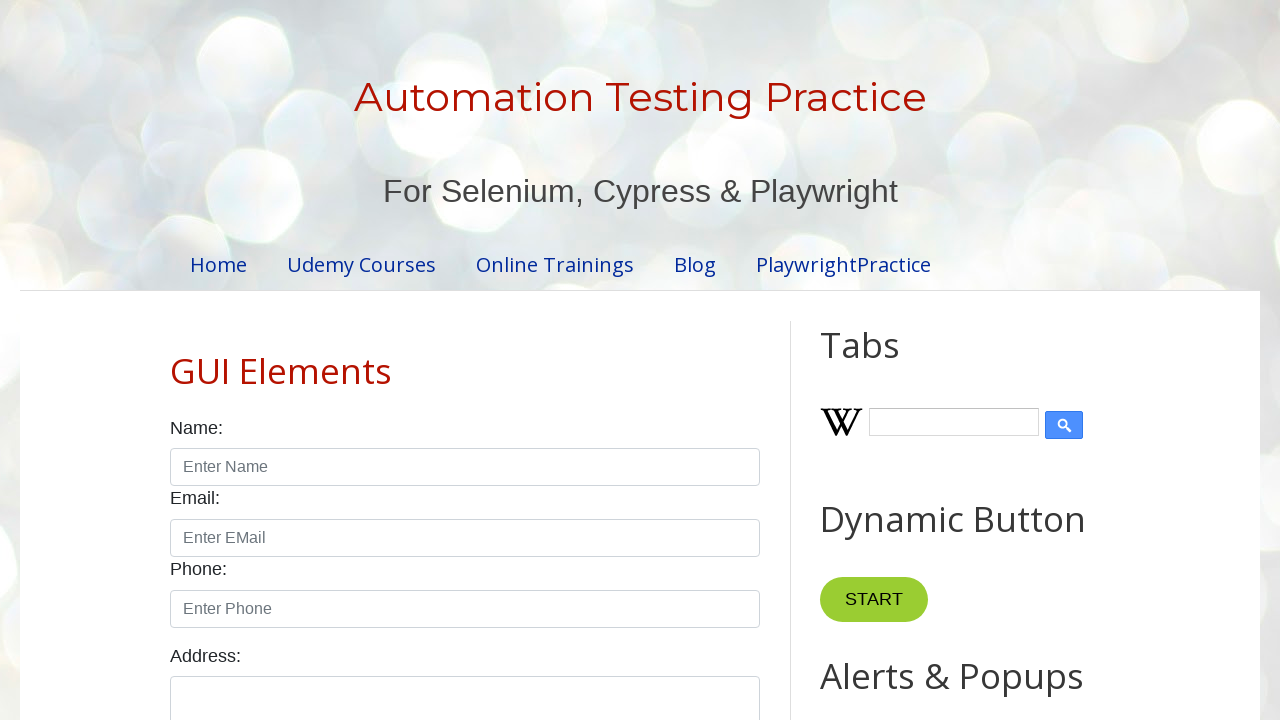

Navigated to test automation practice website
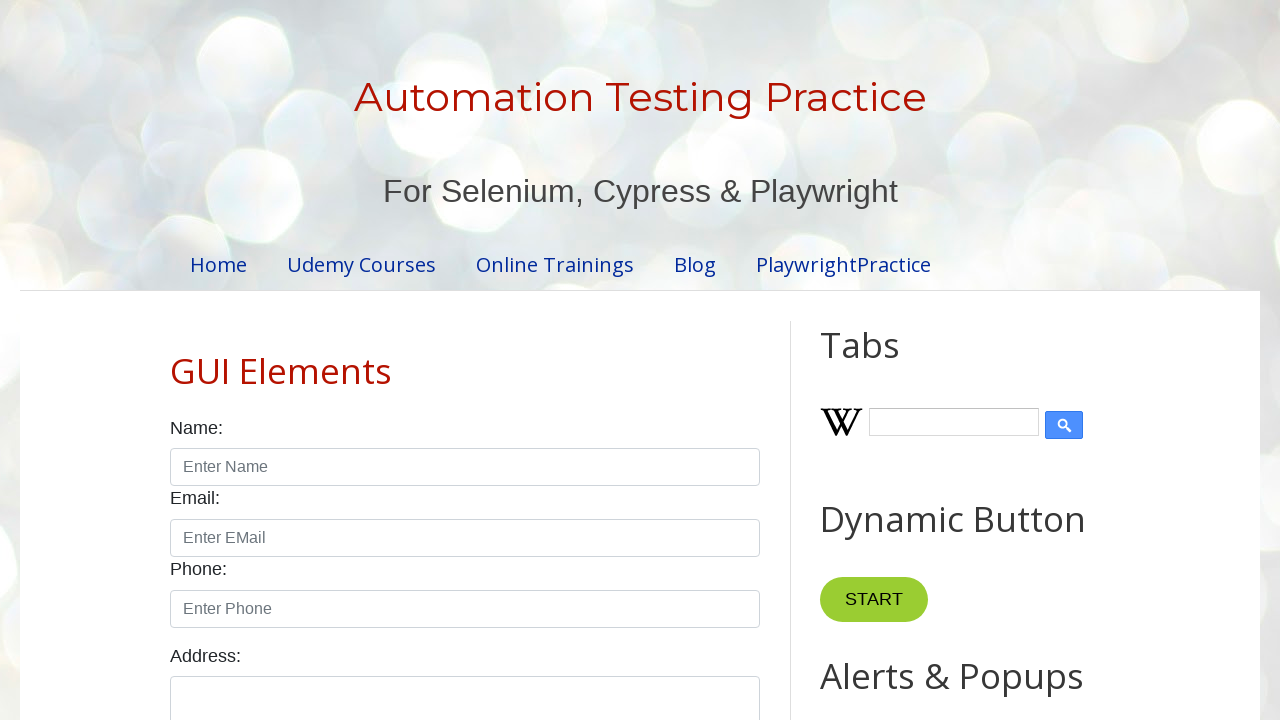

Right-clicked on the laptops link at (965, 360) on #laptops > a:nth-child(2)
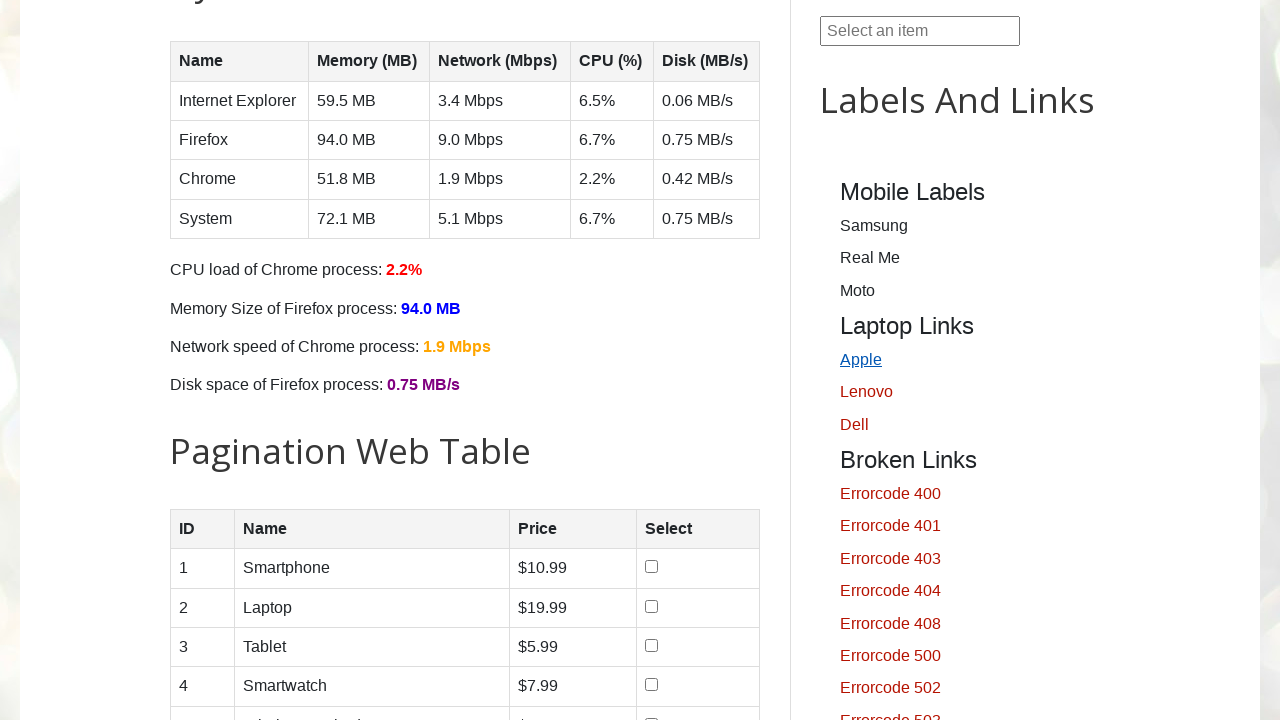

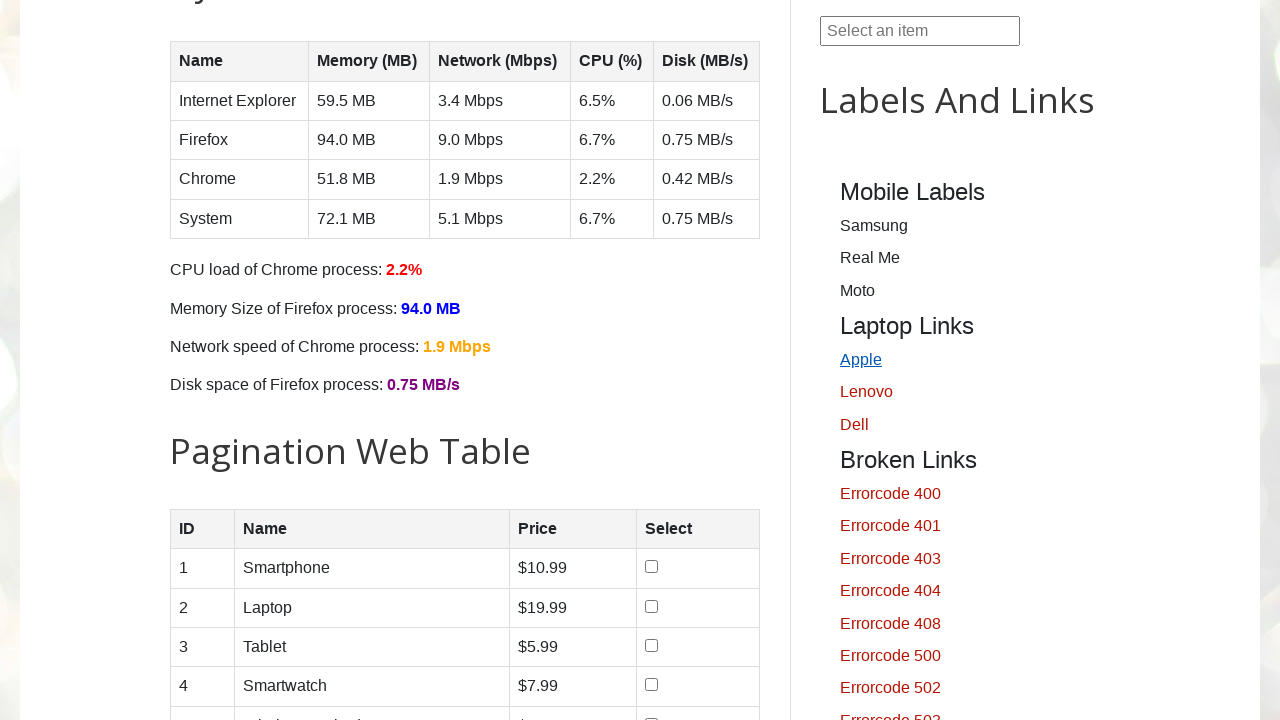